Navigates to demoqa.com and validates that specific text content is present on the page

Starting URL: http://demoqa.com/

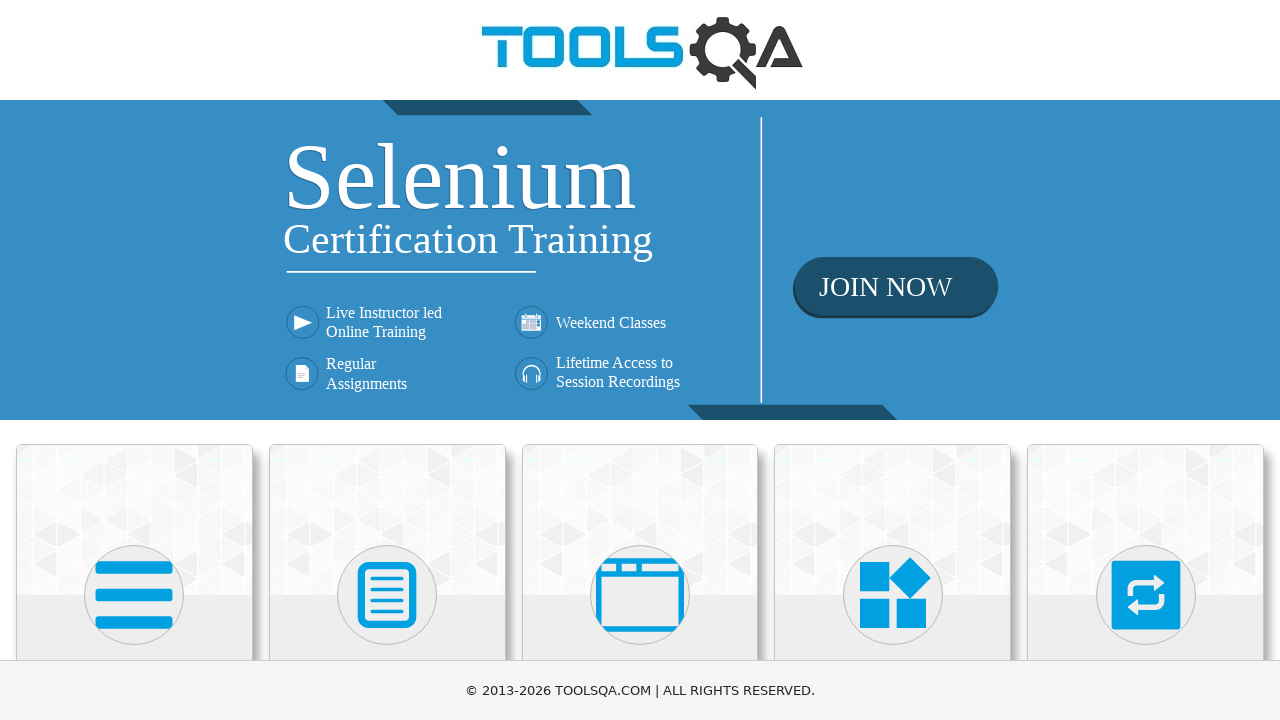

Navigated to http://demoqa.com/
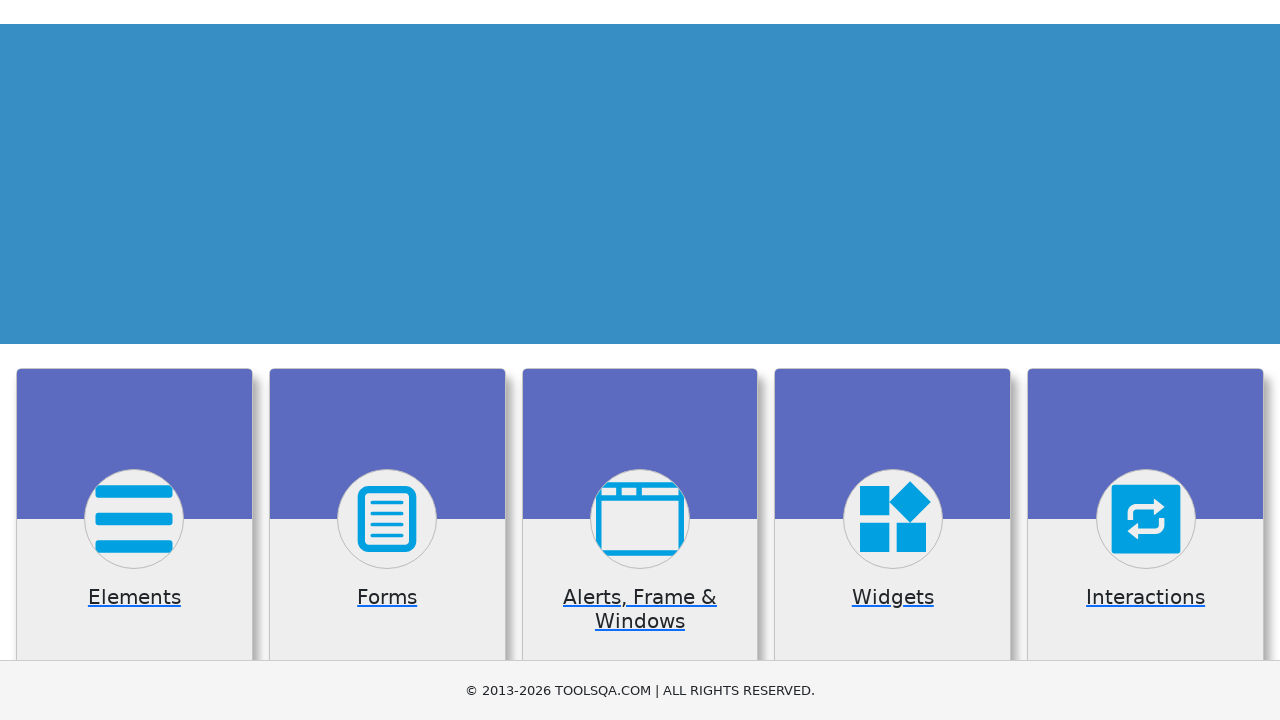

Retrieved body text content from the page
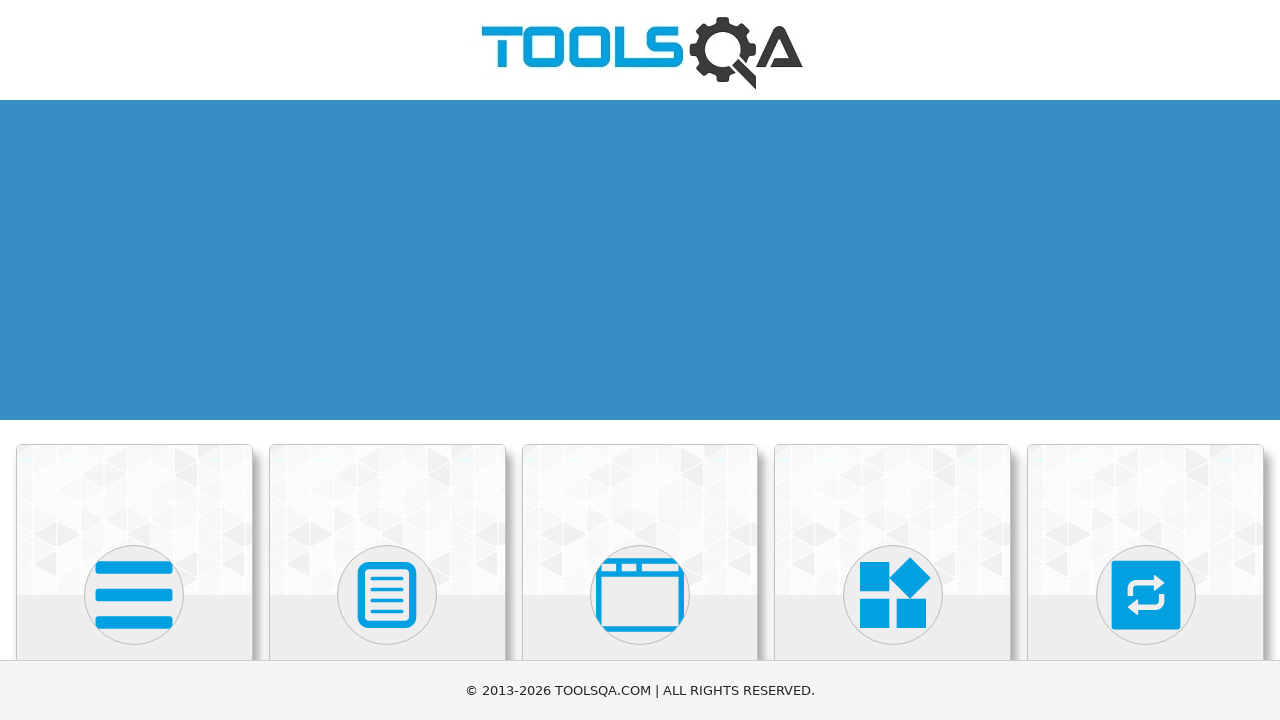

Text validation failed - expected content not found on page
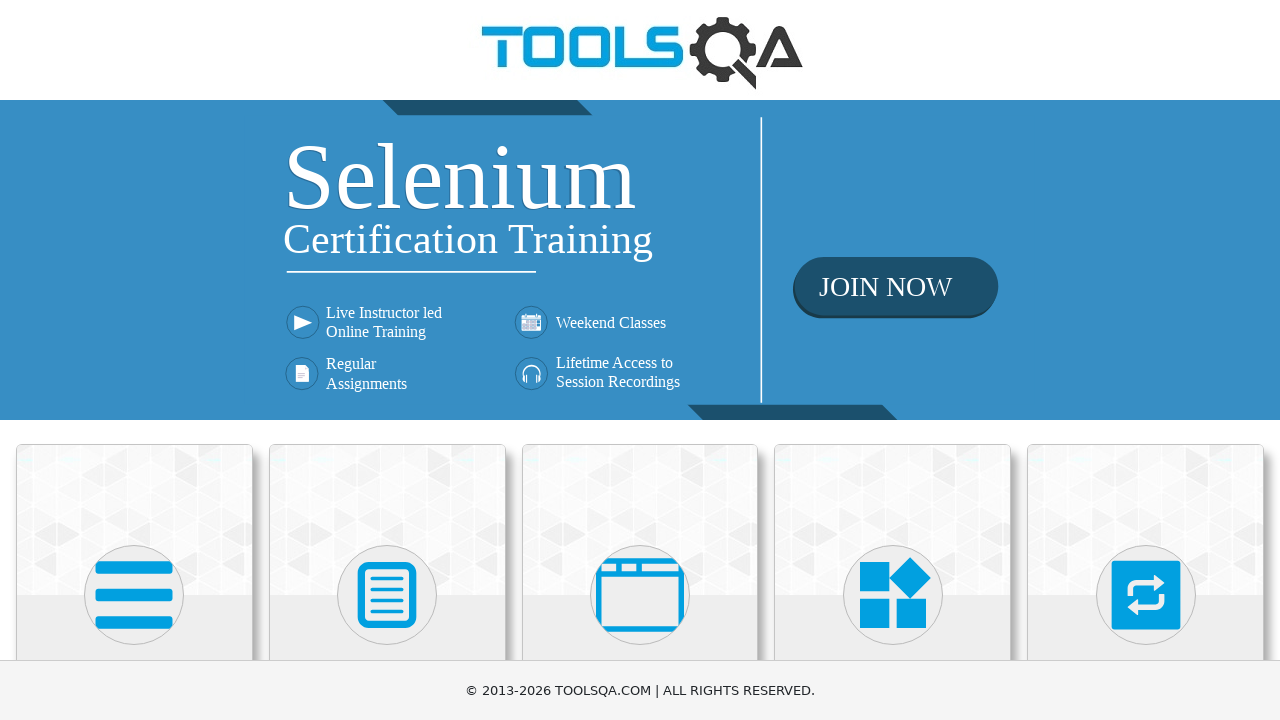

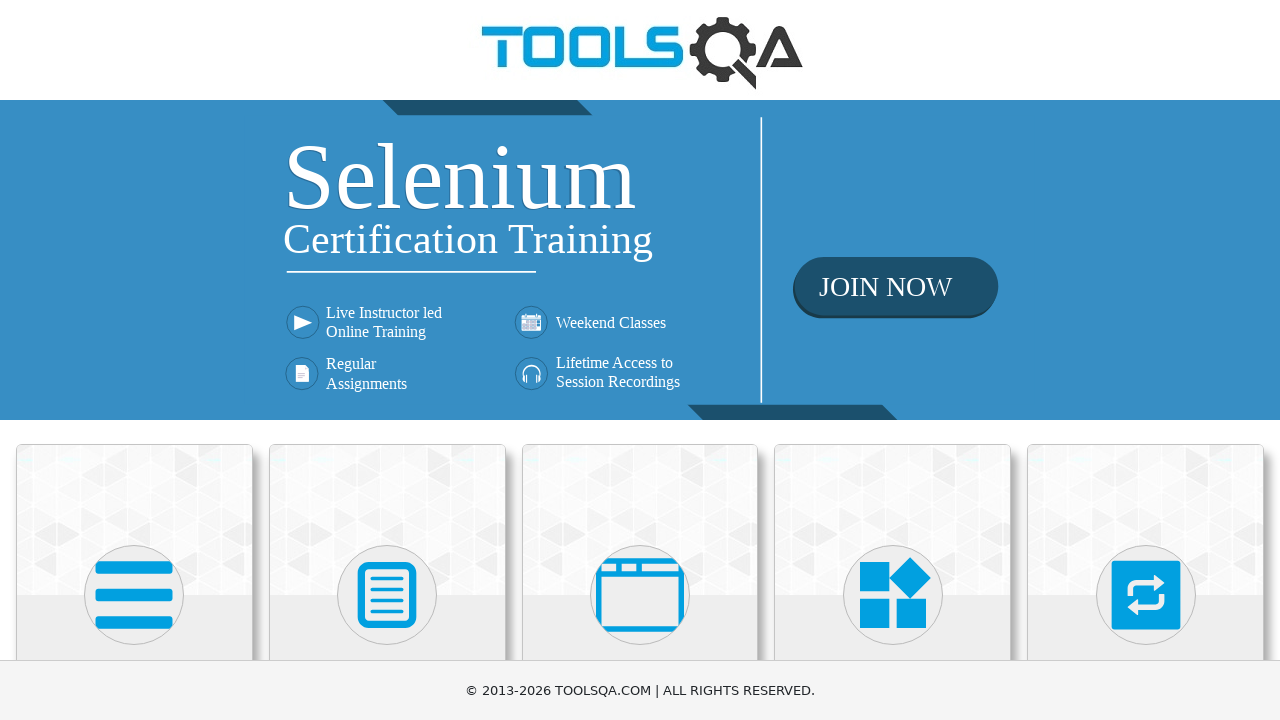